Tests static dropdown functionality by selecting an option from a dropdown menu and entering text in an autocomplete field

Starting URL: https://rahulshettyacademy.com/AutomationPractice/

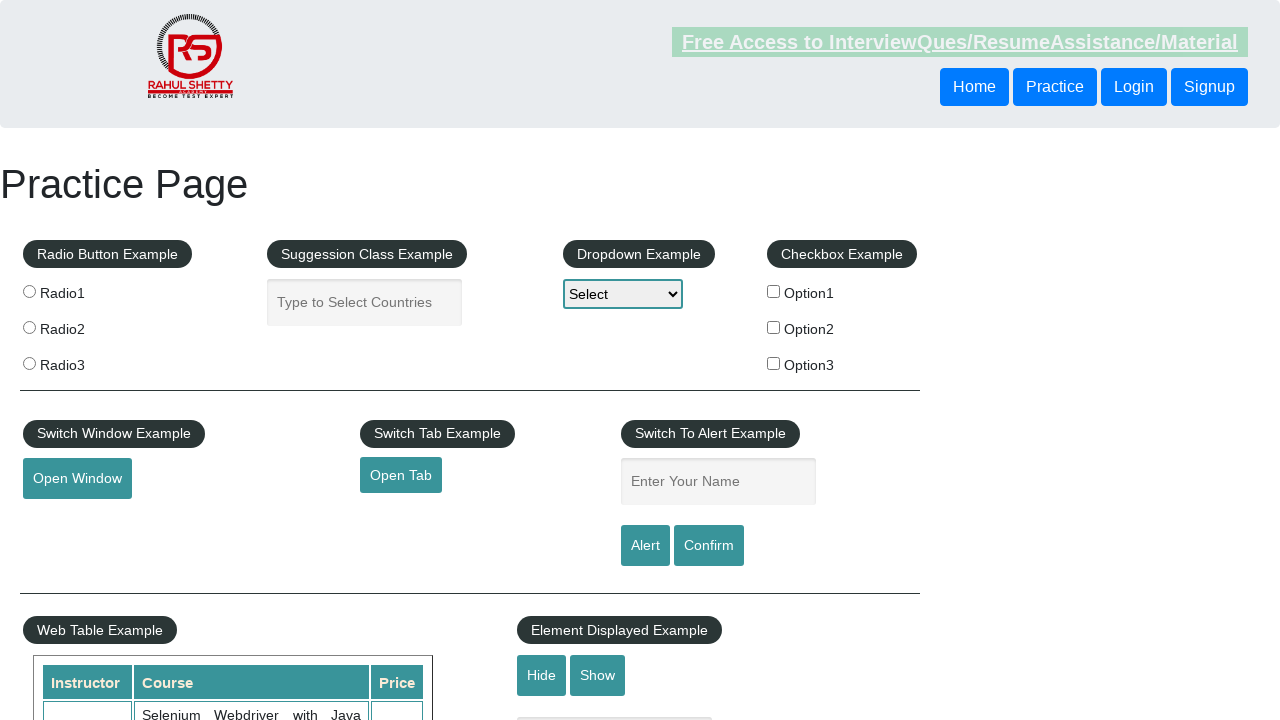

Selected 'Option1' from static dropdown on #dropdown-class-example
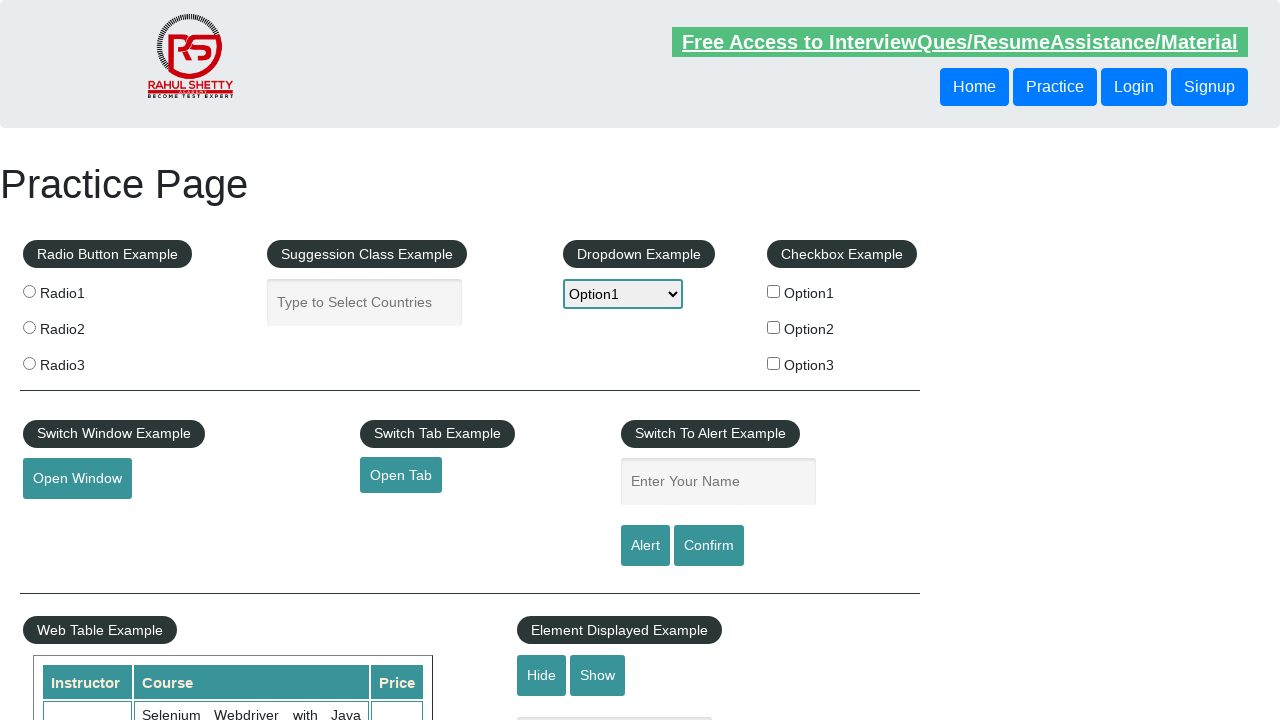

Entered 'India' in autocomplete field on #autocomplete
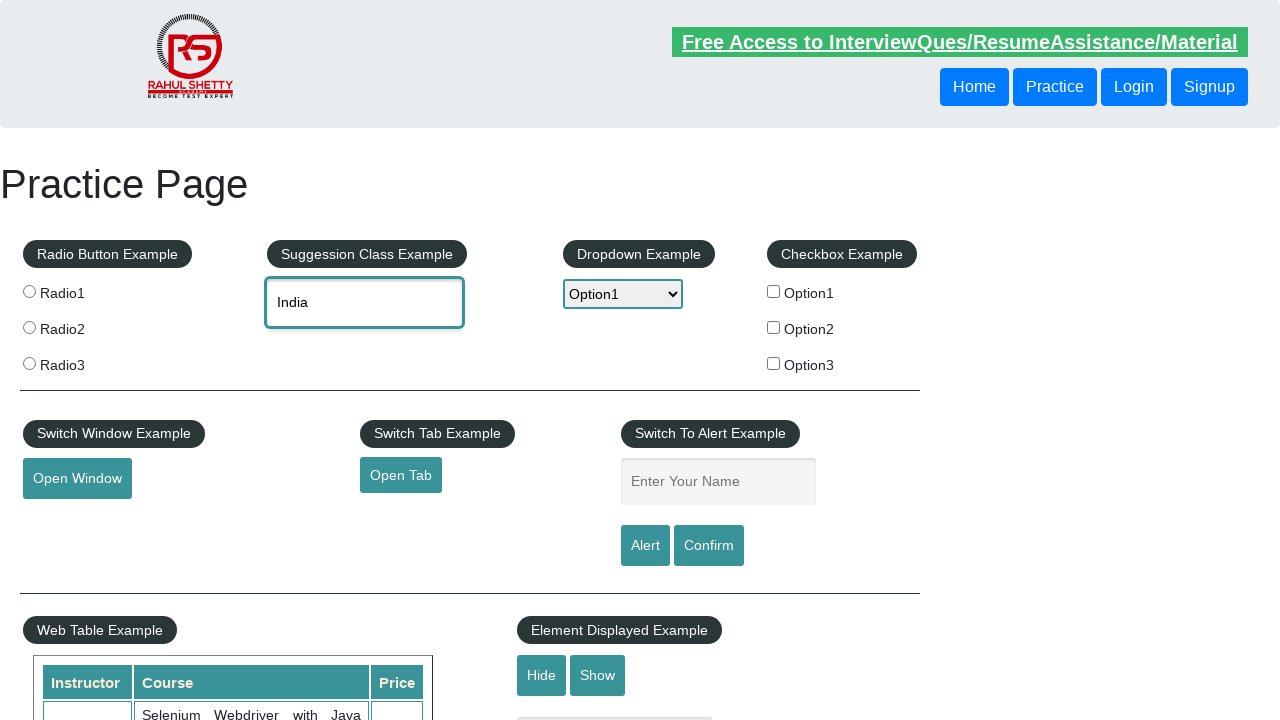

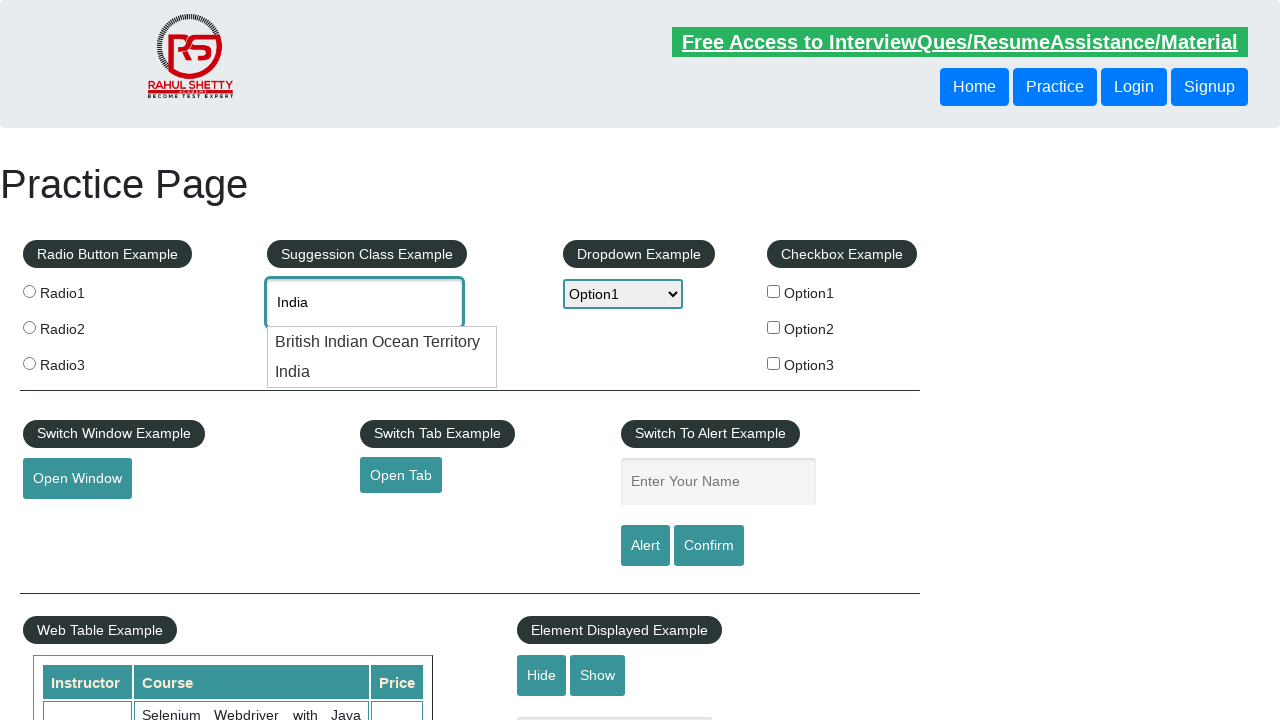